Tests search functionality by searching for "тюль." (tulle) and verifying search results are displayed

Starting URL: https://tkani-feya.ru/

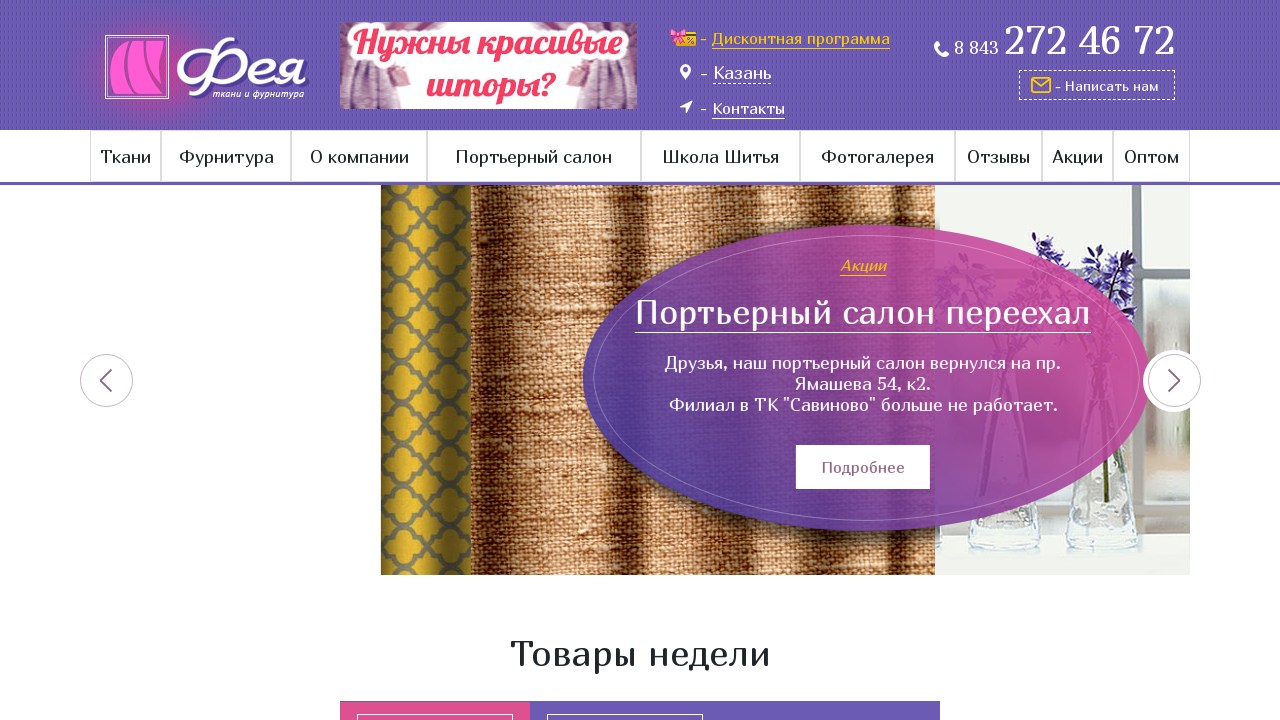

Search input wrapper loaded on the page
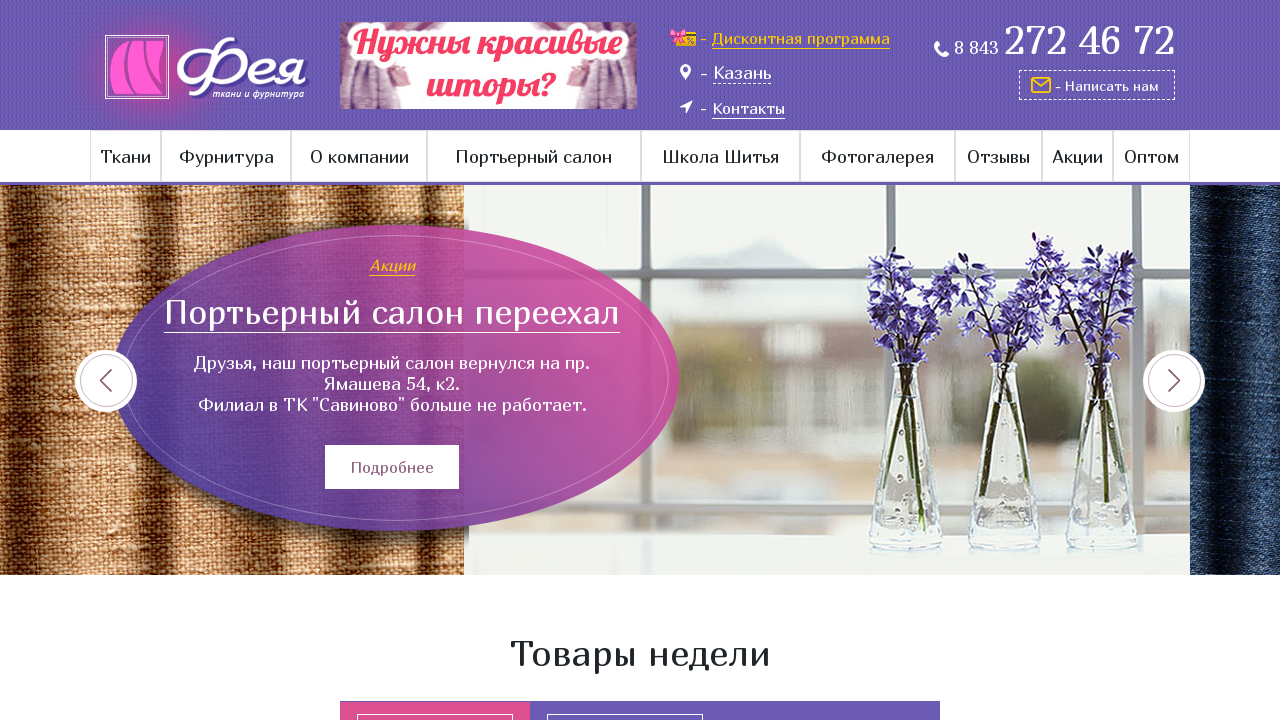

Filled search field with 'тюль.' (tulle) on .search-wrap input[type='text']
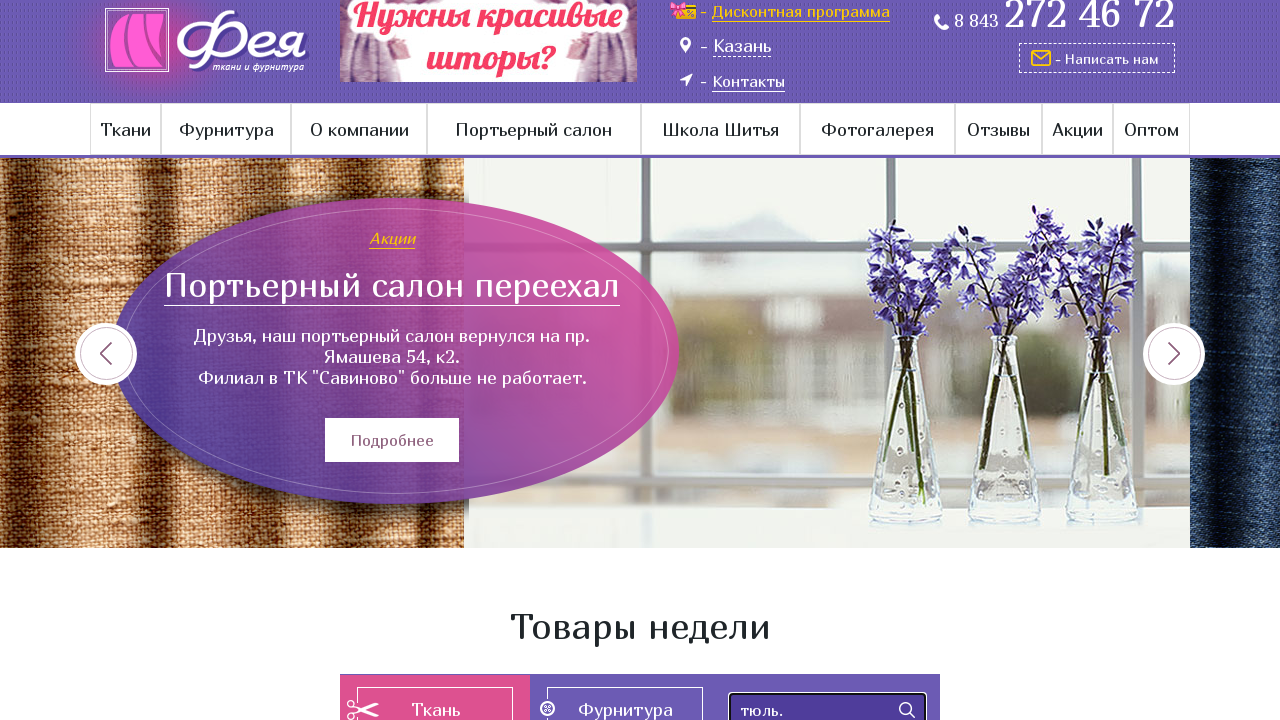

Clicked search submit button at (907, 710) on .search-wrap input[type='submit']
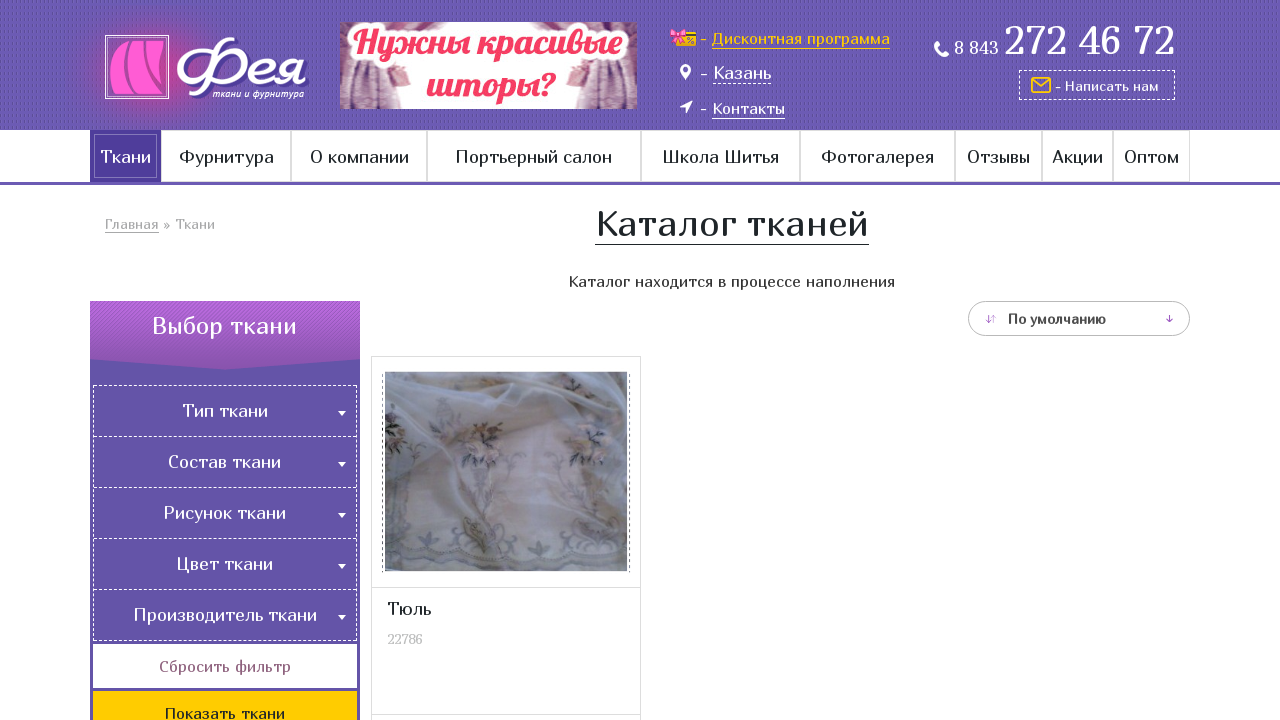

Search results loaded and displayed in catalog list
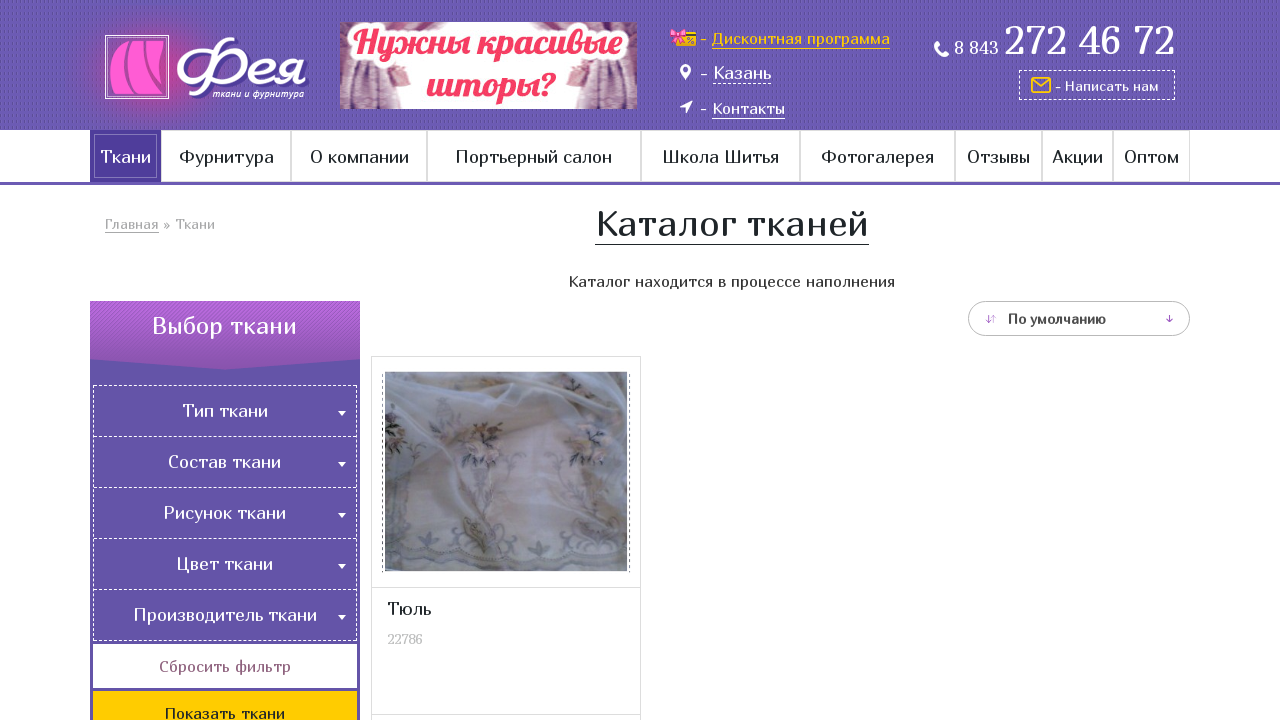

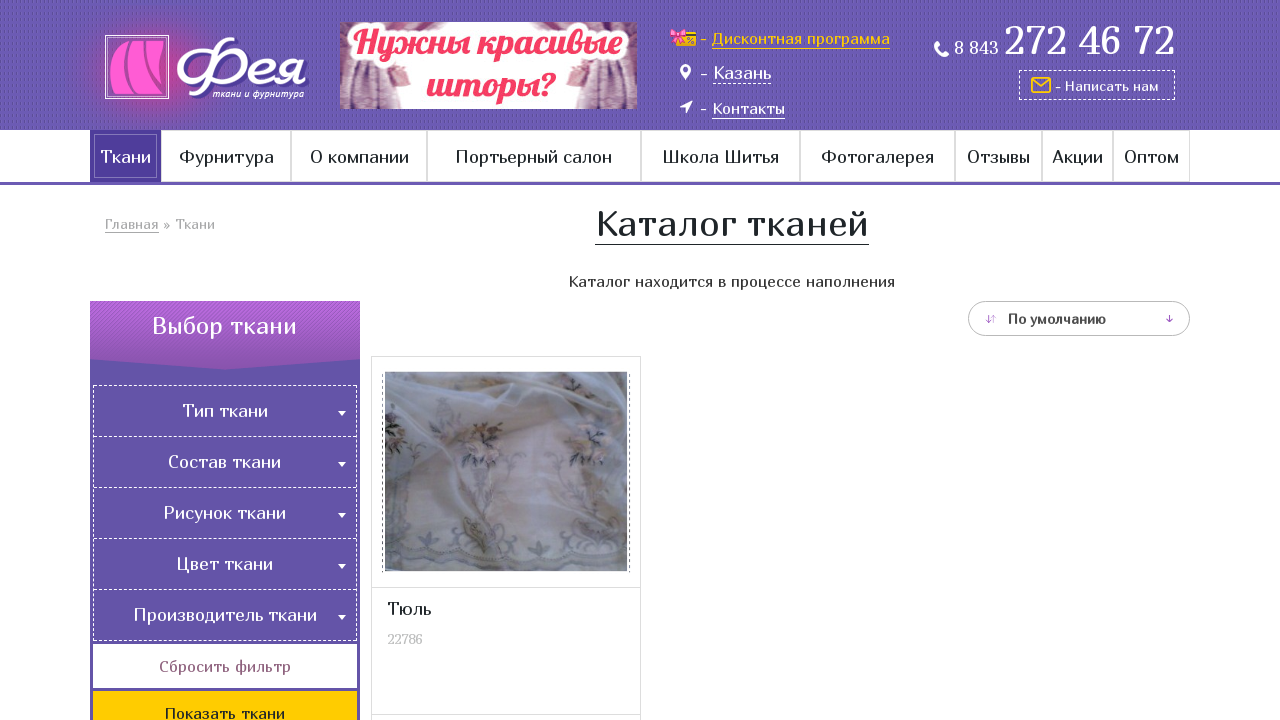